Tests filtering to display only completed todo items

Starting URL: https://demo.playwright.dev/todomvc

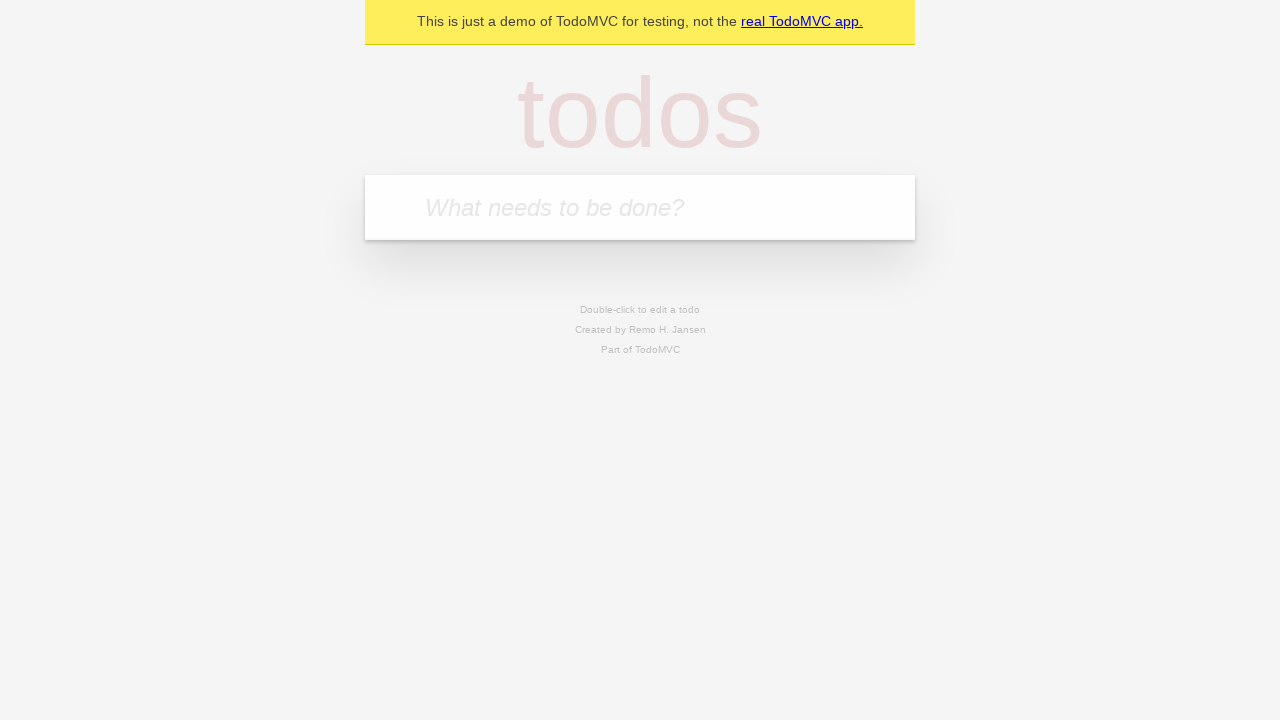

Filled todo input with 'buy some cheese' on internal:attr=[placeholder="What needs to be done?"i]
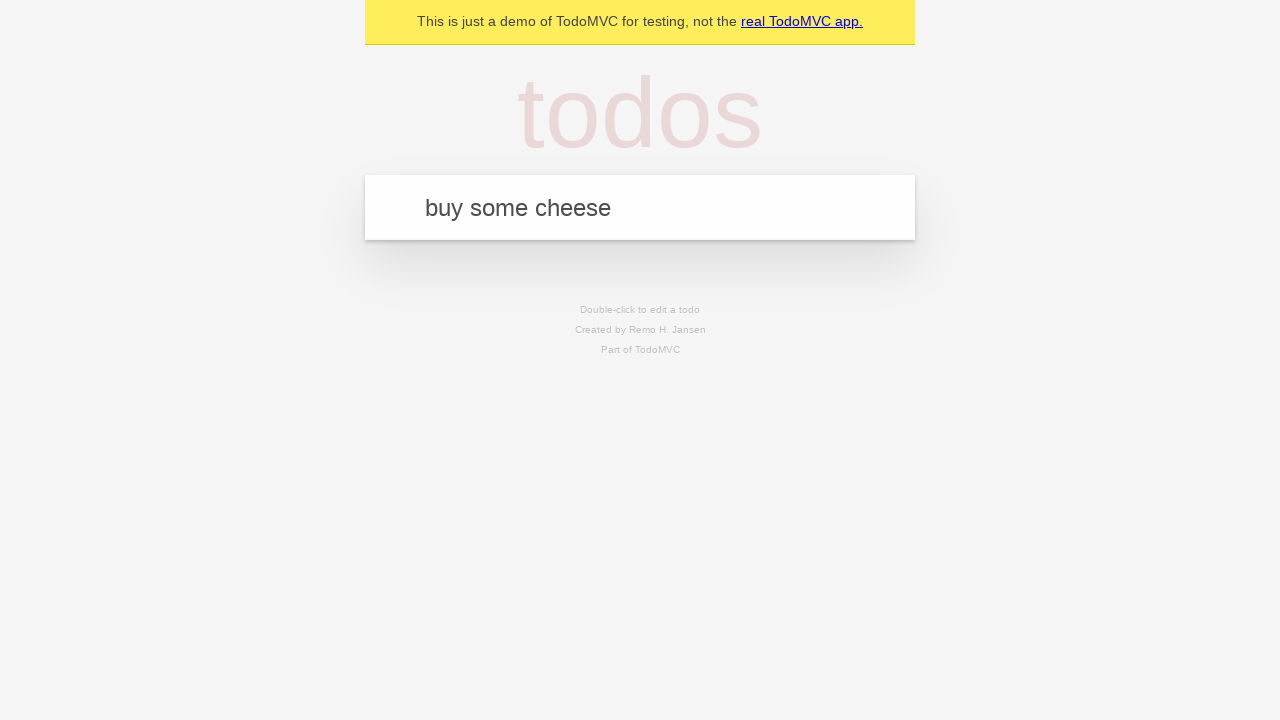

Pressed Enter to add first todo item on internal:attr=[placeholder="What needs to be done?"i]
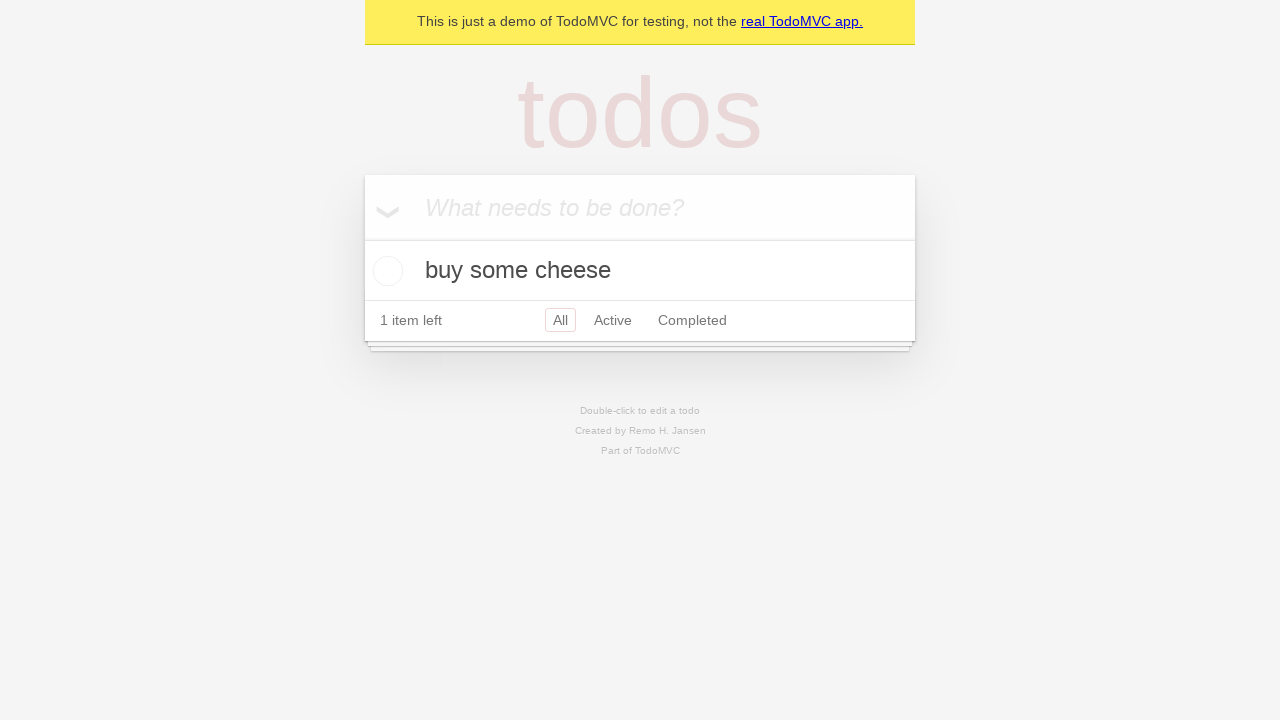

Filled todo input with 'feed the cat' on internal:attr=[placeholder="What needs to be done?"i]
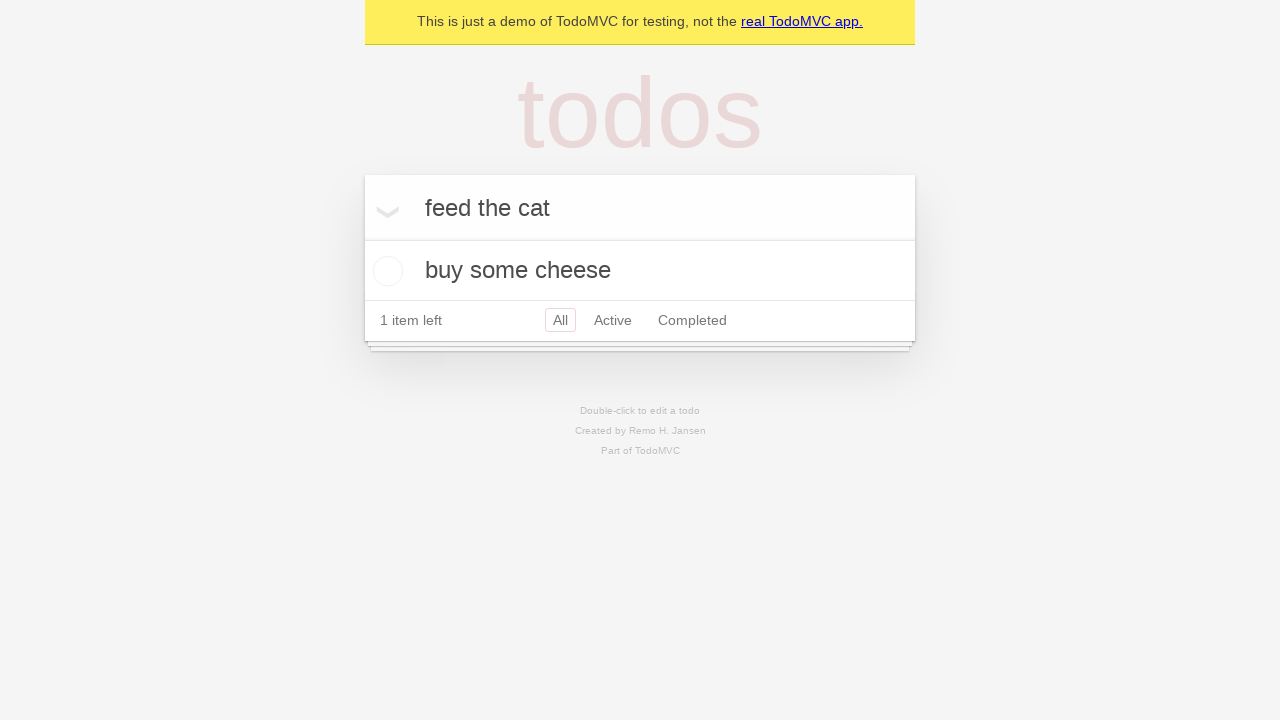

Pressed Enter to add second todo item on internal:attr=[placeholder="What needs to be done?"i]
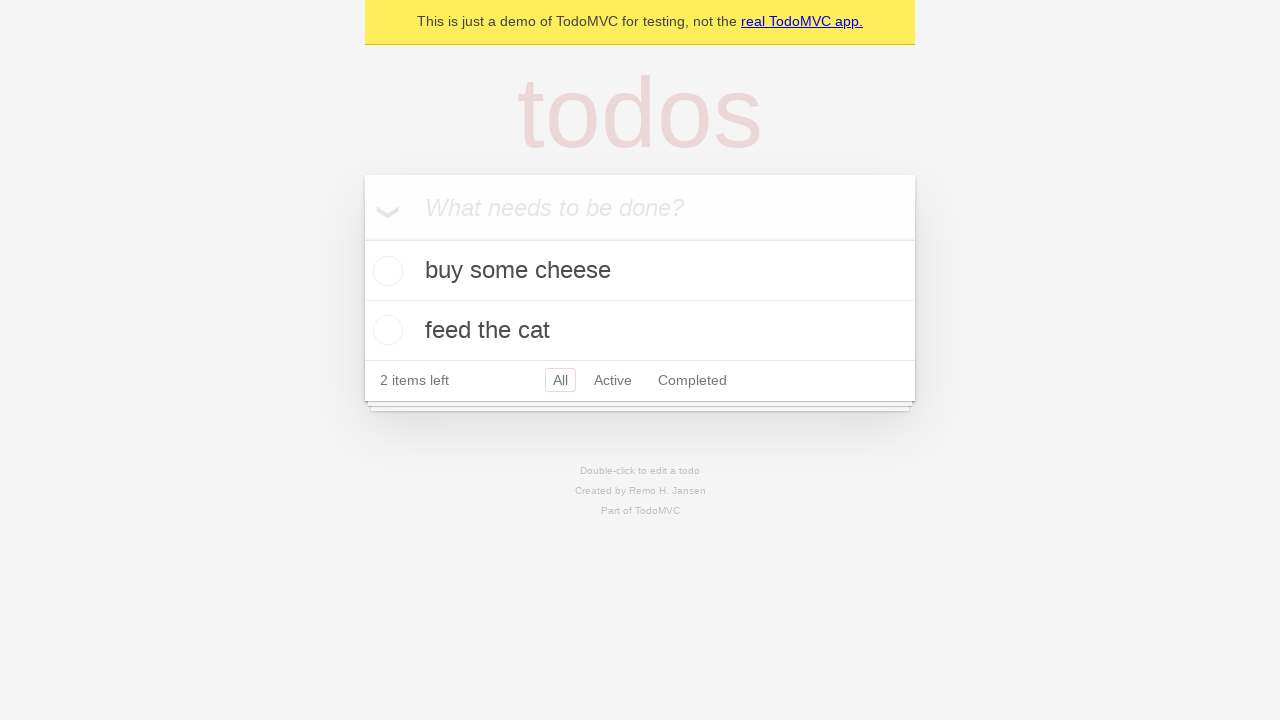

Filled todo input with 'book a doctors appointment' on internal:attr=[placeholder="What needs to be done?"i]
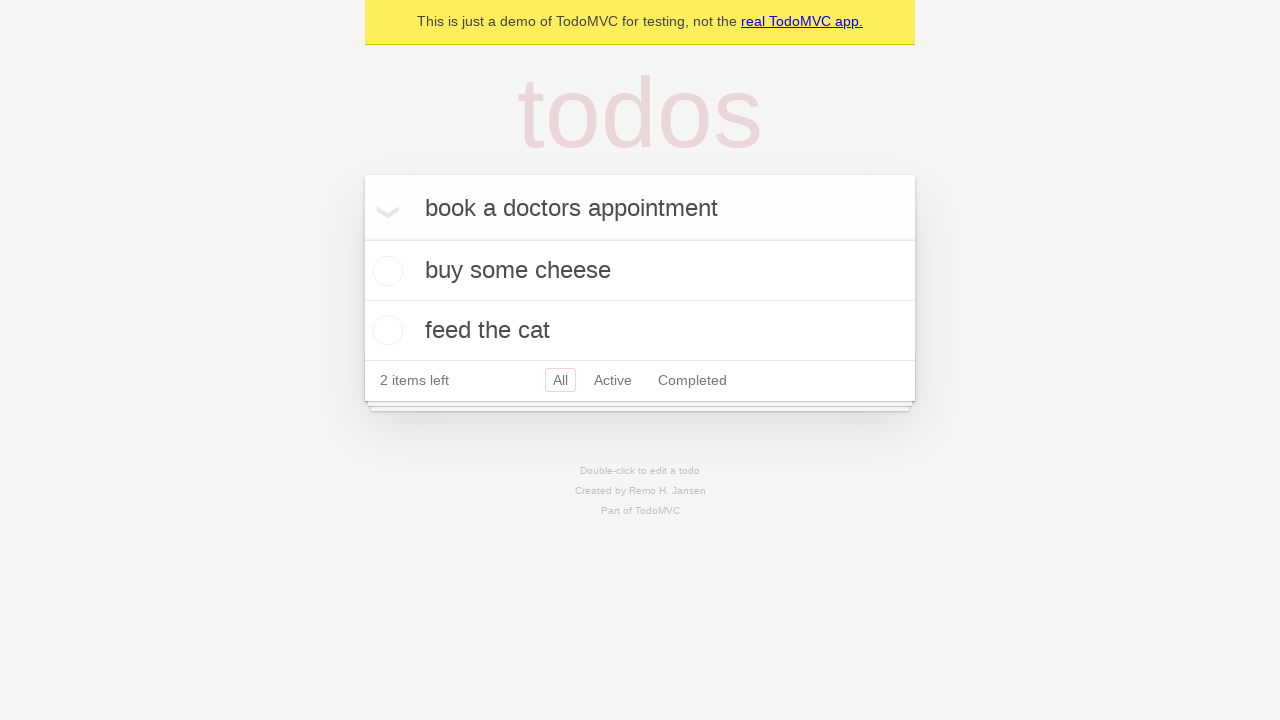

Pressed Enter to add third todo item on internal:attr=[placeholder="What needs to be done?"i]
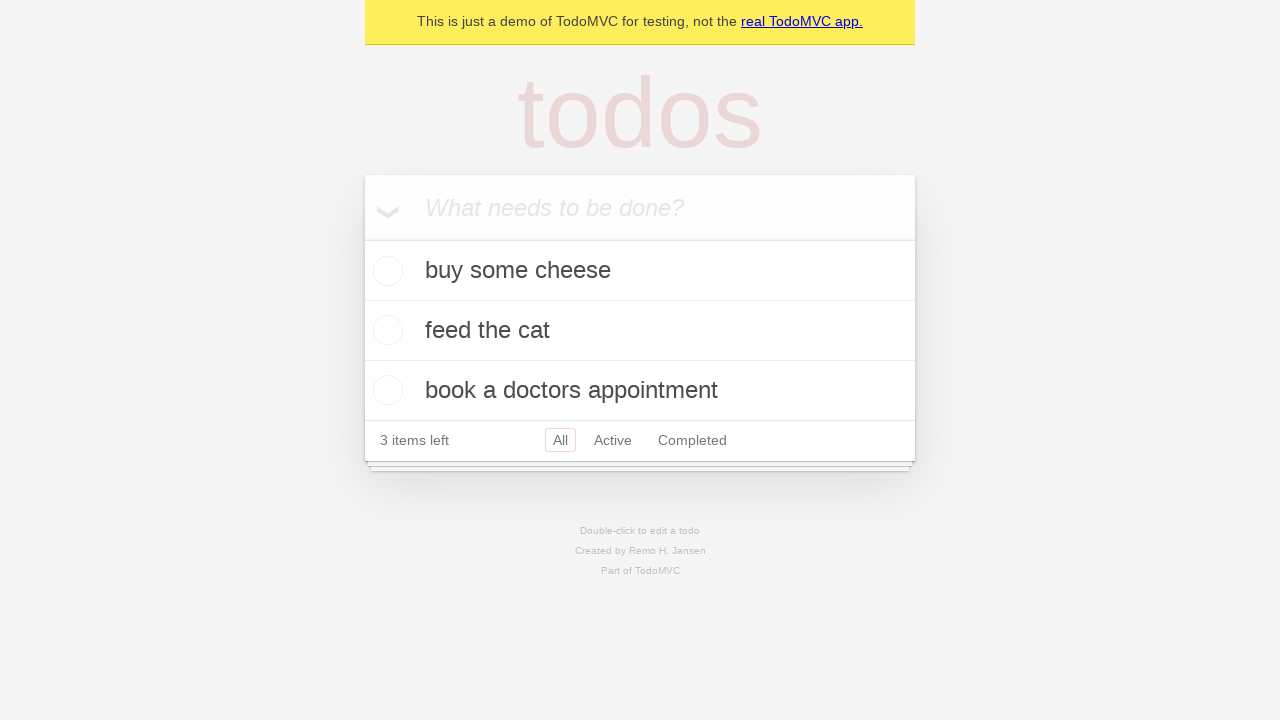

Checked the second todo item (feed the cat) at (385, 330) on internal:testid=[data-testid="todo-item"s] >> nth=1 >> internal:role=checkbox
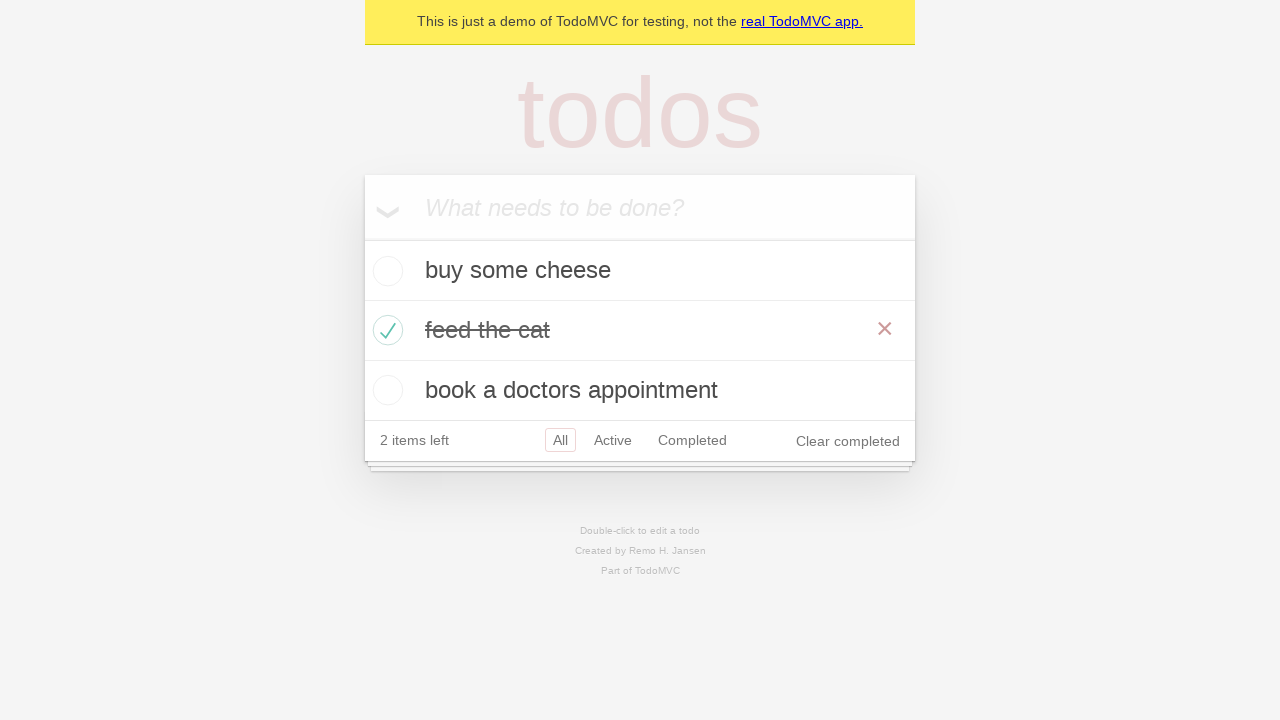

Clicked the Completed filter link at (692, 440) on internal:role=link[name="Completed"i]
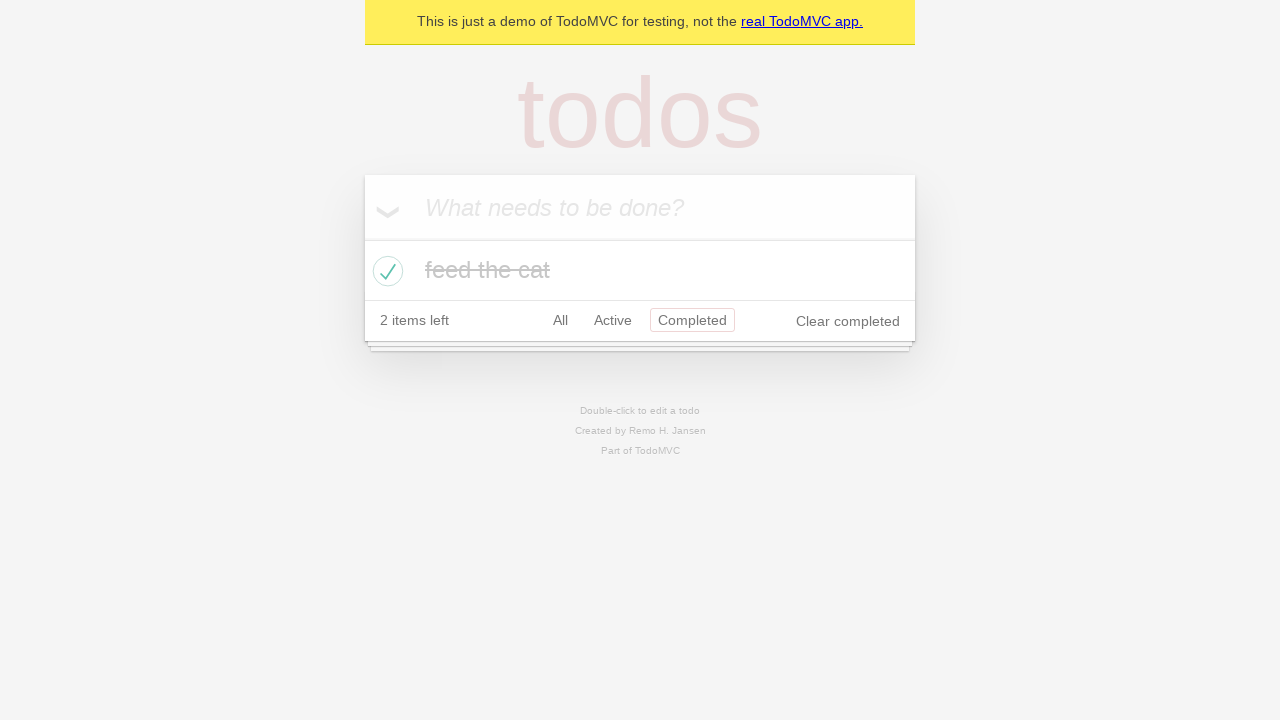

Verified that completed todo items are displayed
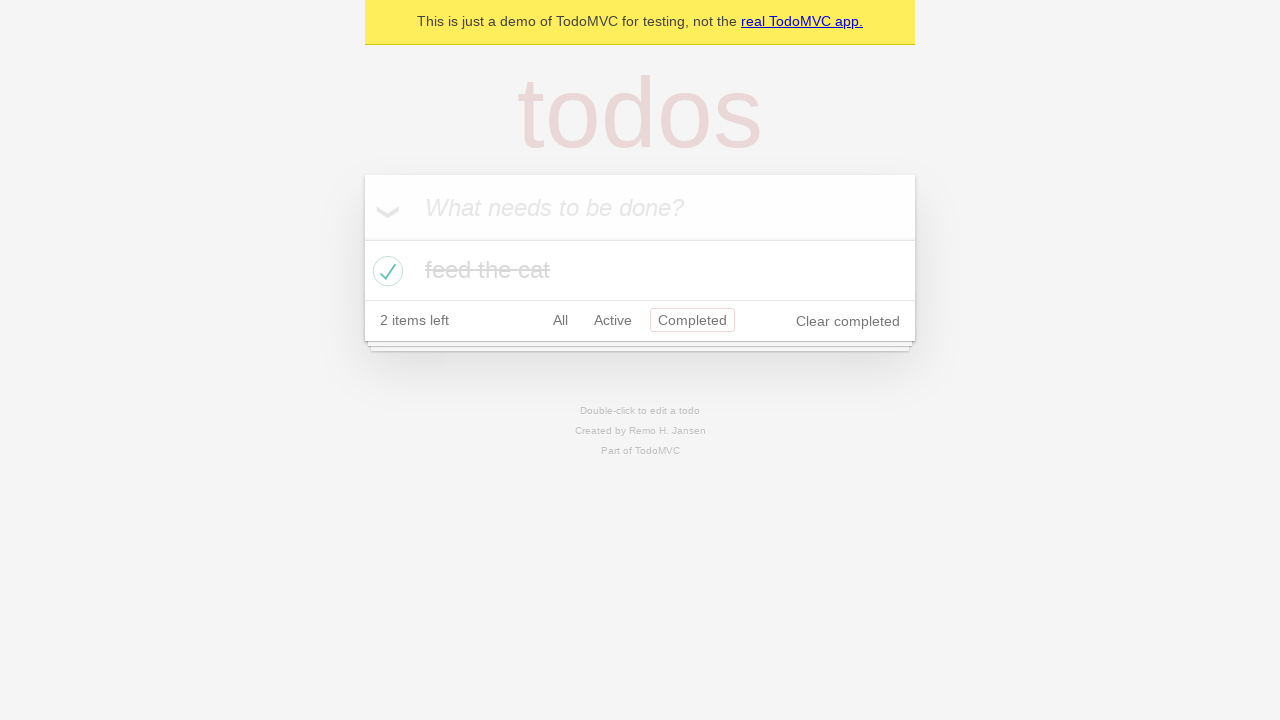

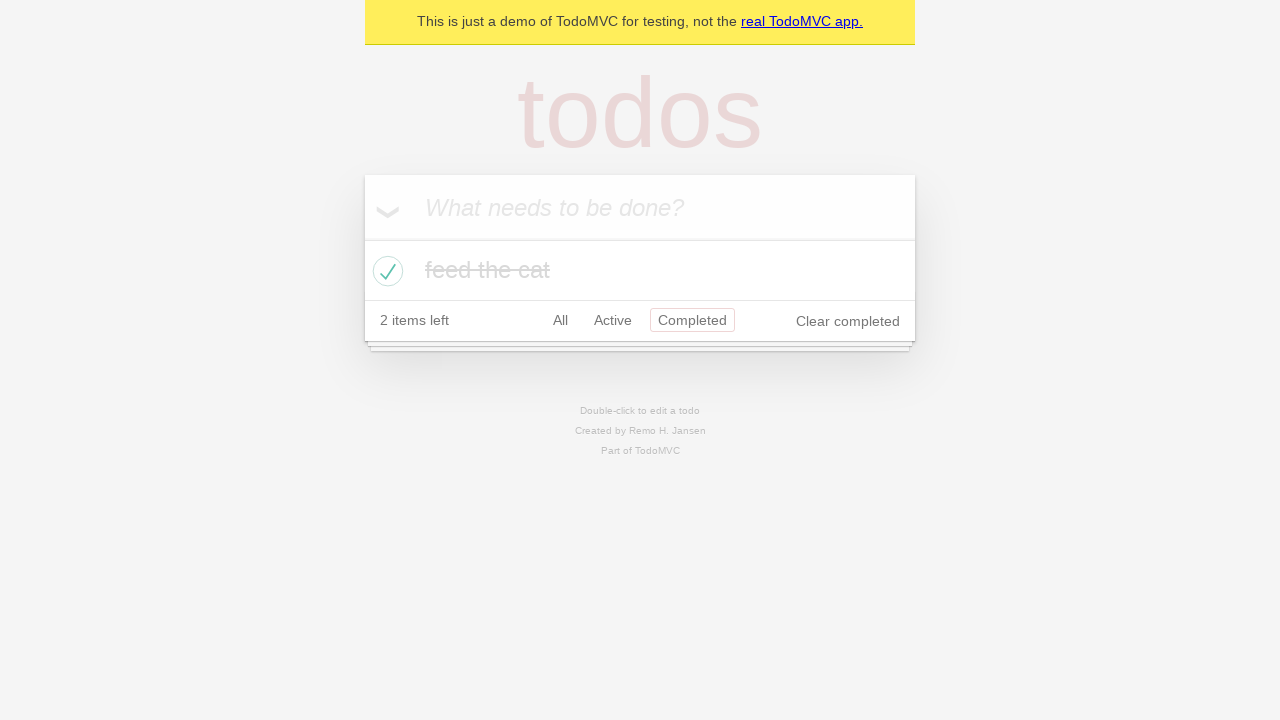